Tests enabling a disabled input field in an iframe and submitting a form

Starting URL: https://www.w3schools.com/tags/tryit.asp?filename=tryhtml_input_disabled

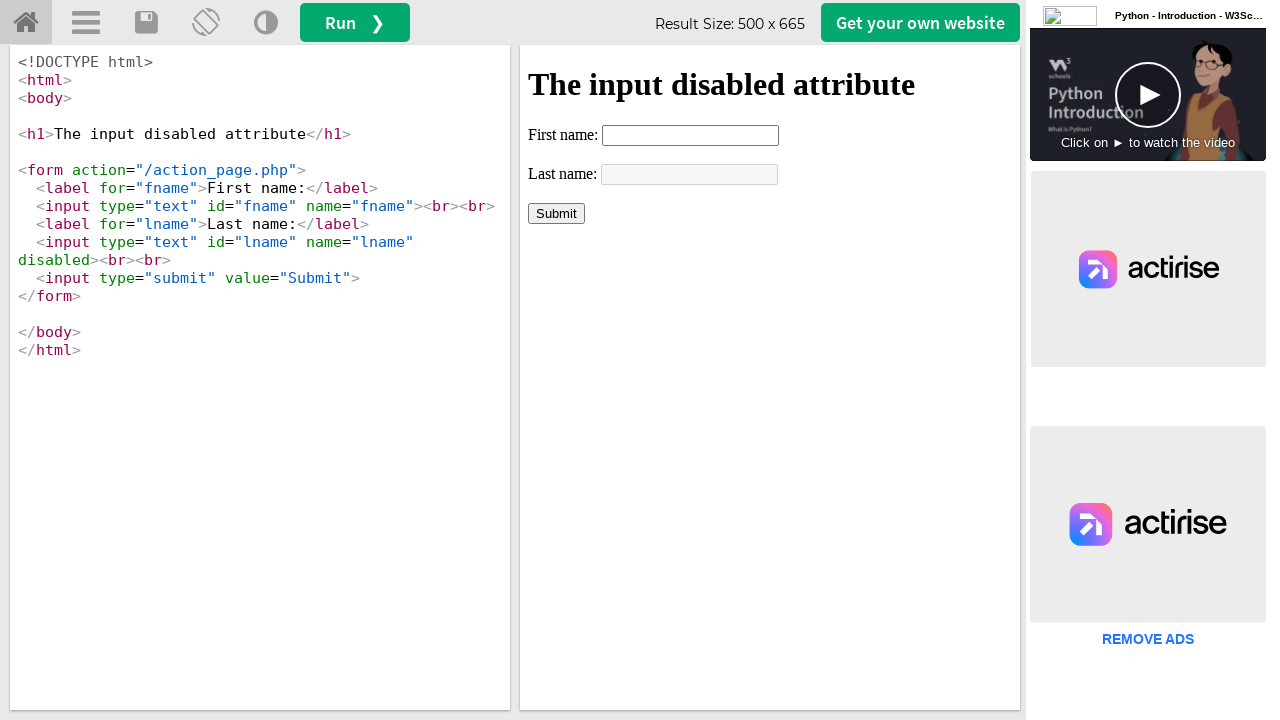

Waited 3 seconds for iframe to load
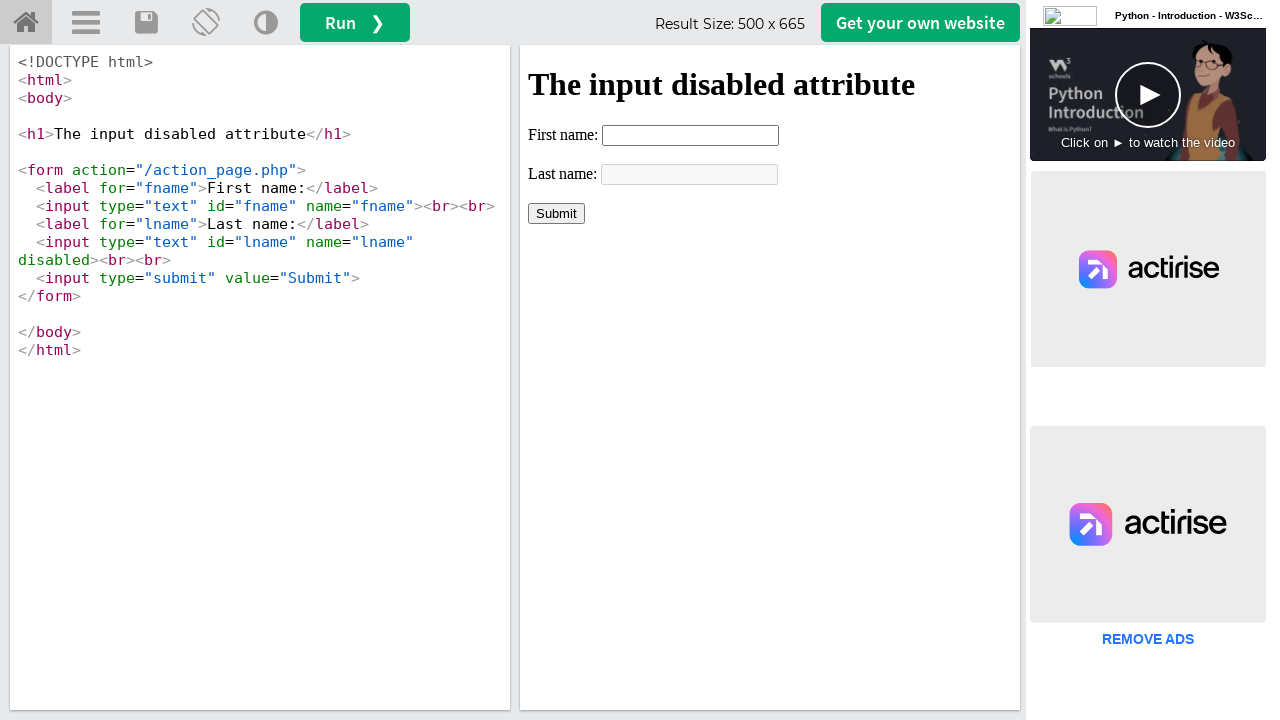

Located iframe with id 'iframeResult'
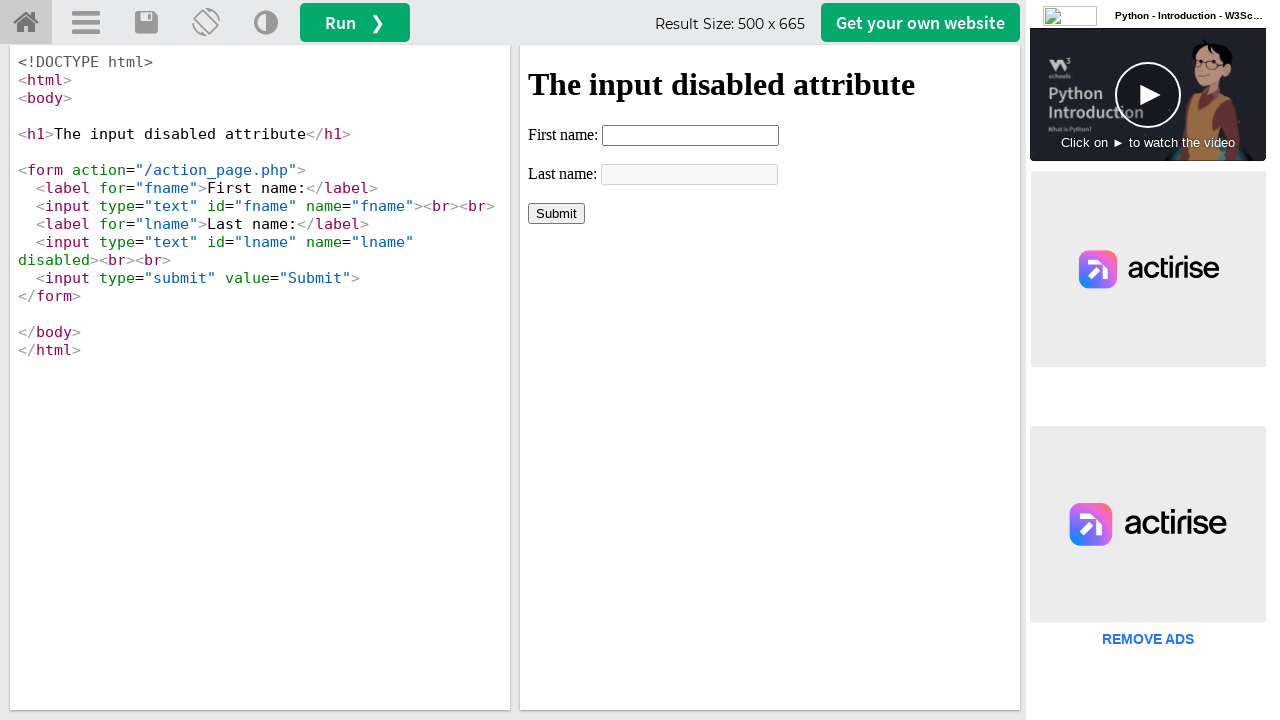

Removed disabled attribute from lastname input field
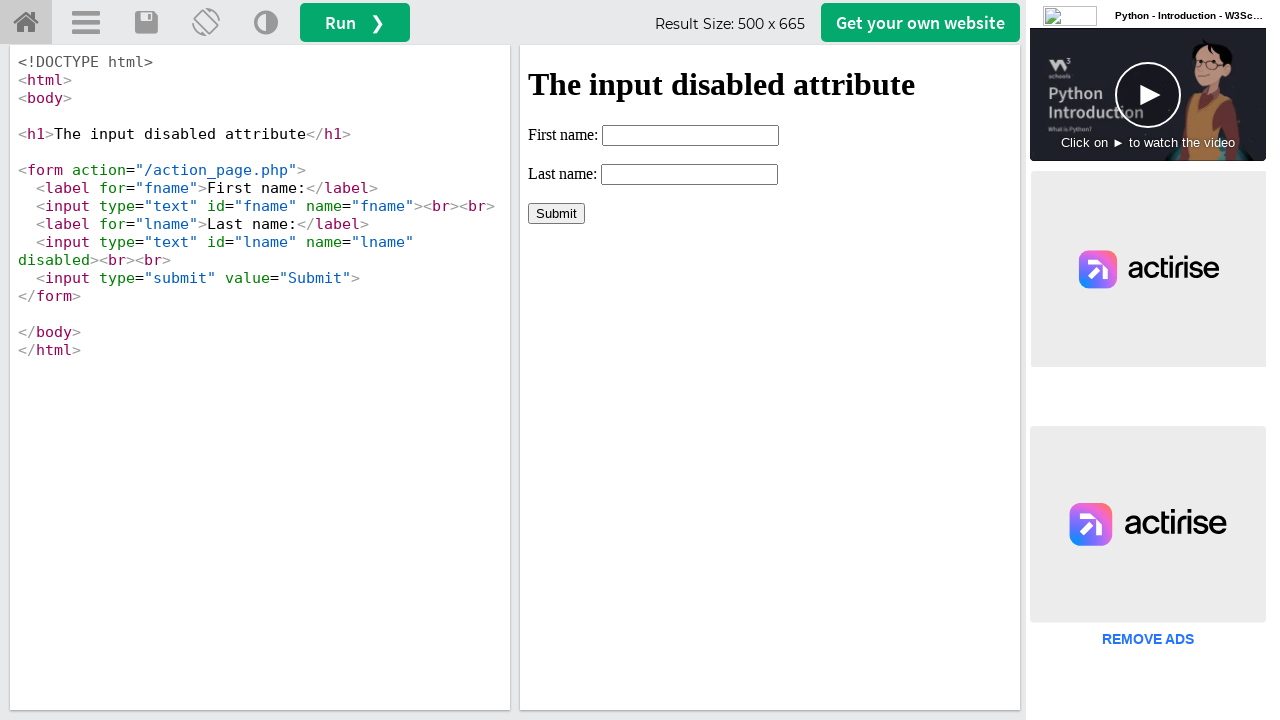

Filled lastname field with 'Automation' on xpath=//iframe[@id='iframeResult'] >> internal:control=enter-frame >> xpath=//in
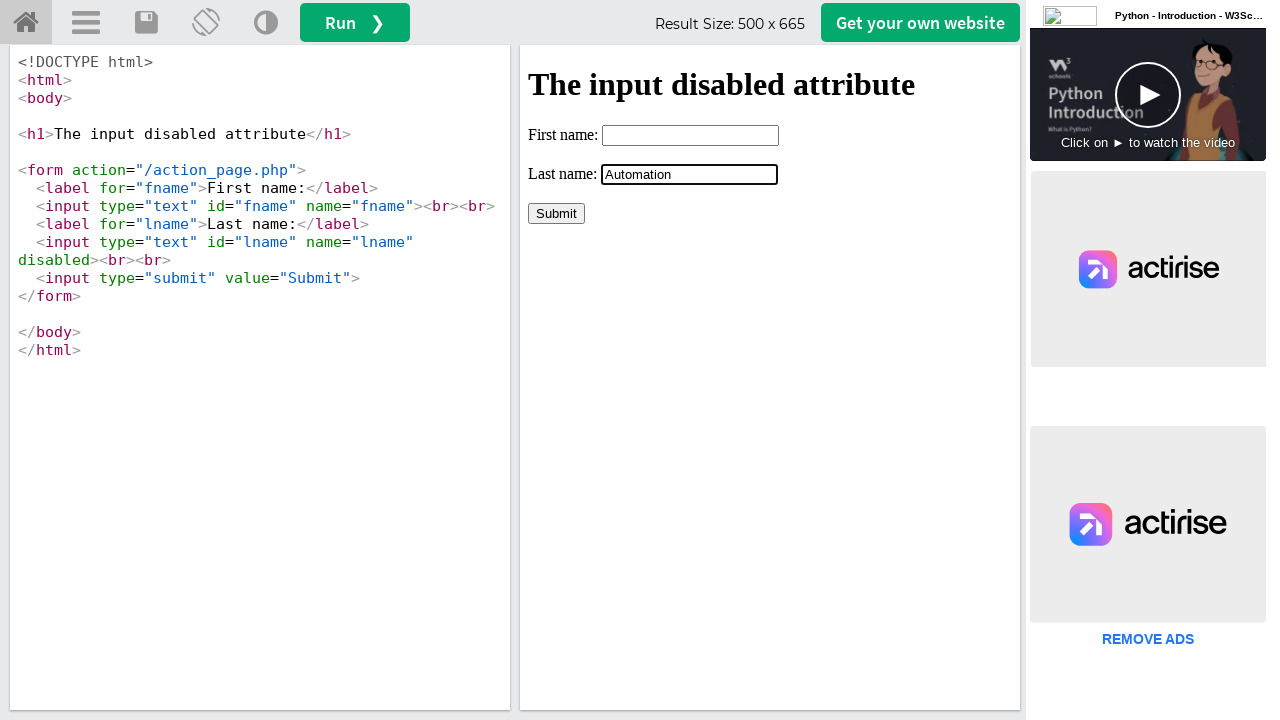

Clicked Submit button to submit form at (556, 213) on xpath=//iframe[@id='iframeResult'] >> internal:control=enter-frame >> xpath=//in
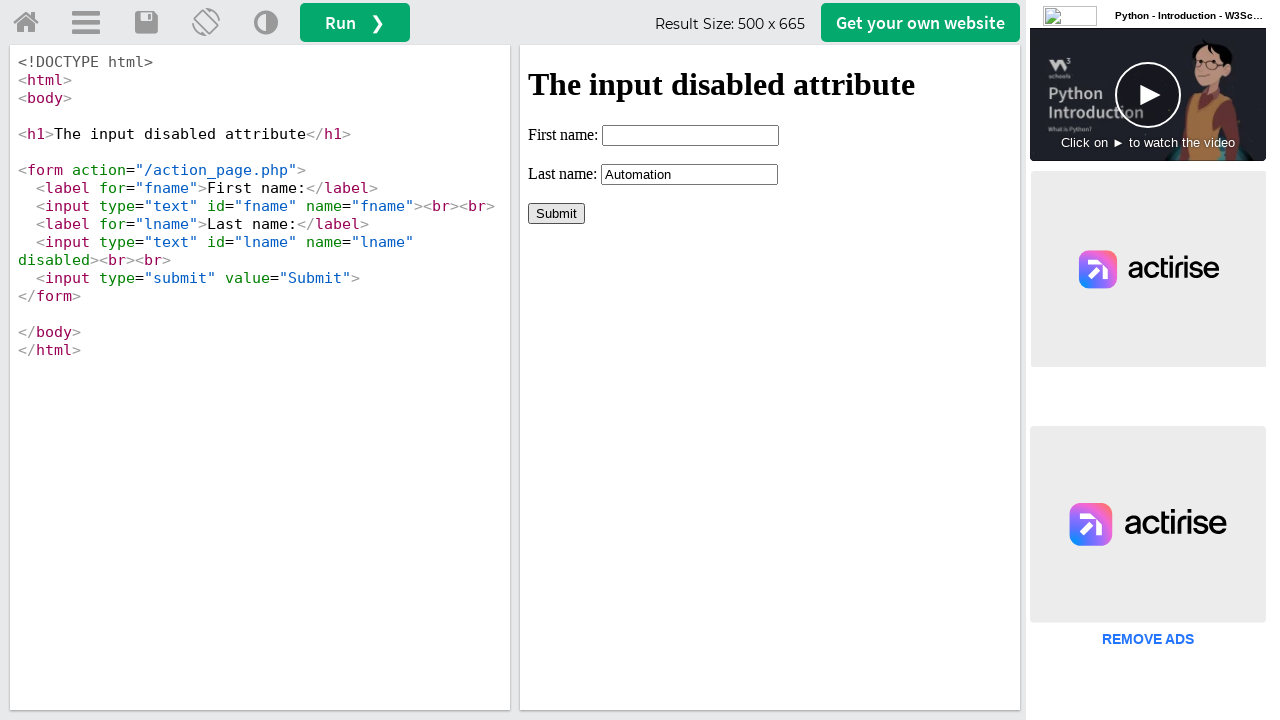

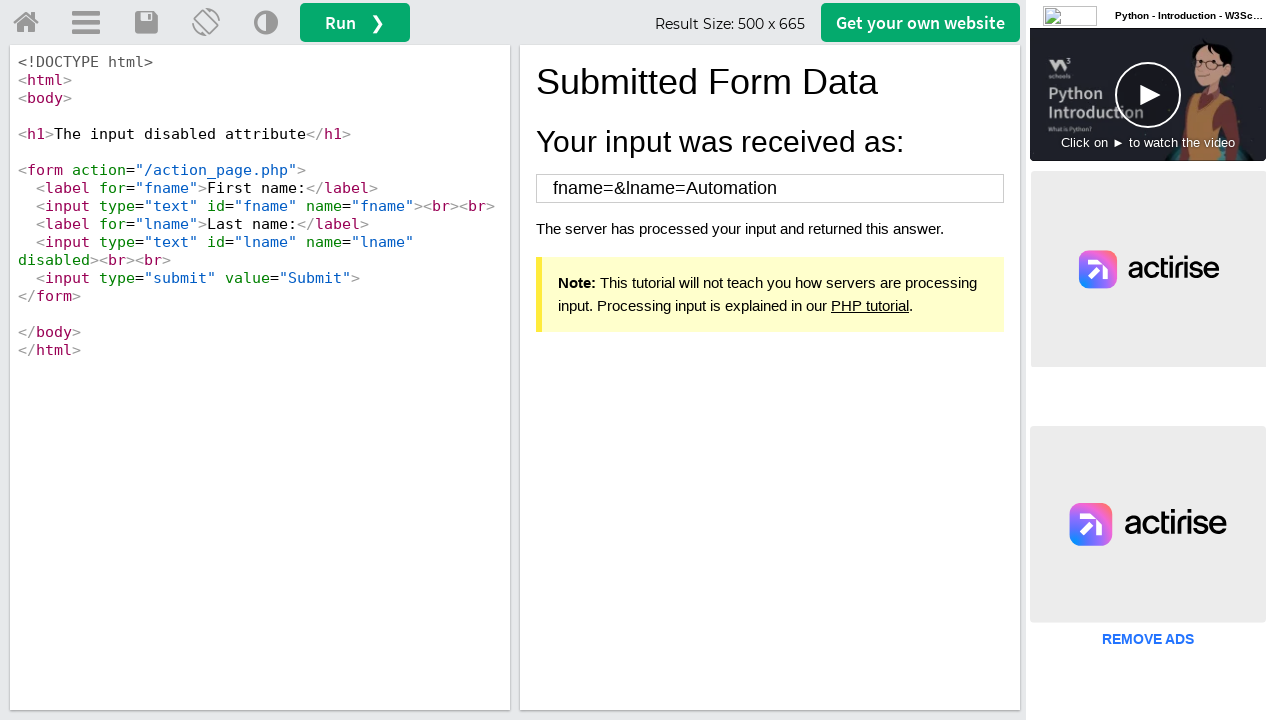